Tests that a data types table is displayed on the W3Schools Java data types page, verifies table content by checking rows and columns, and scrolls down the page.

Starting URL: https://www.w3schools.com/java/java_data_types.asp

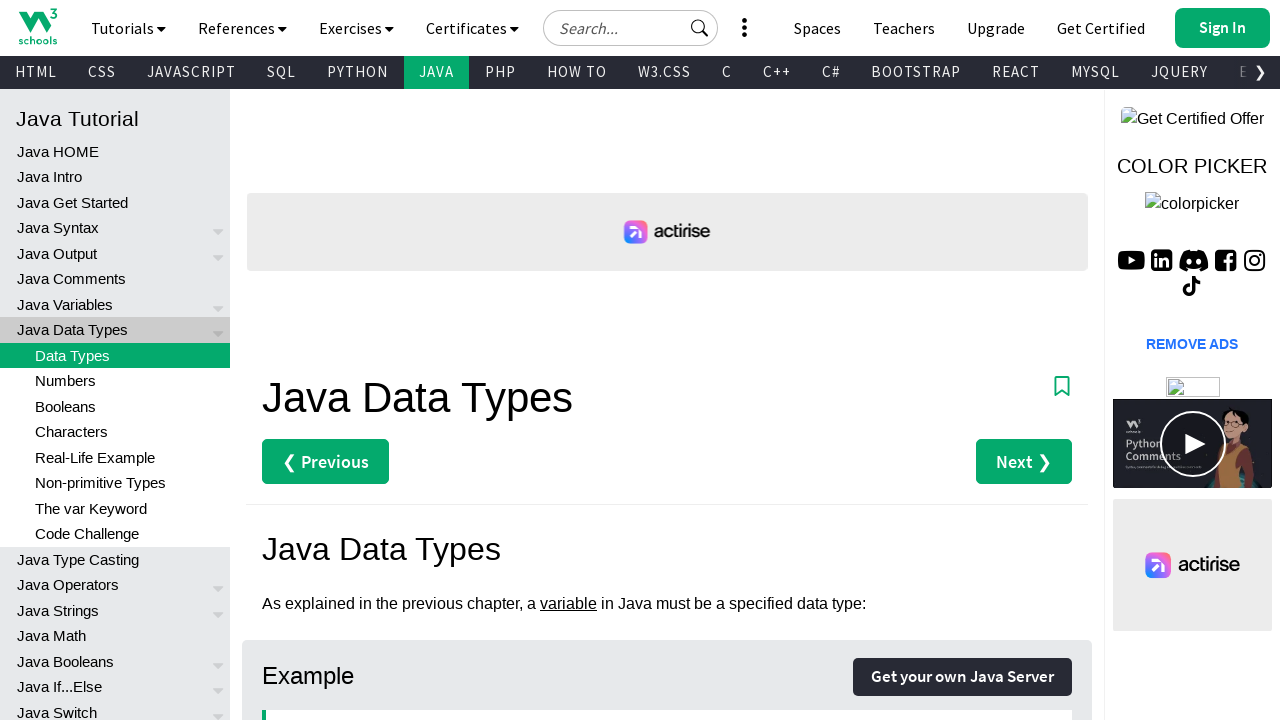

Data types table loaded and visible
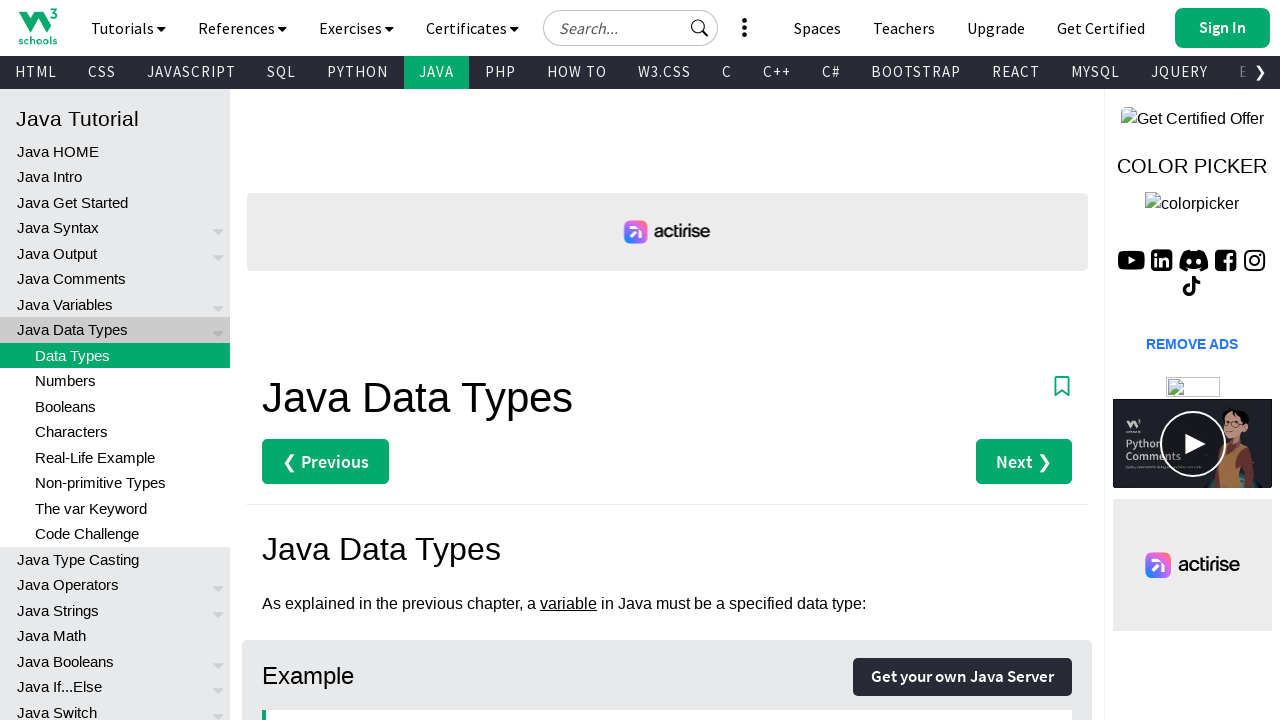

Verified data types table is visible
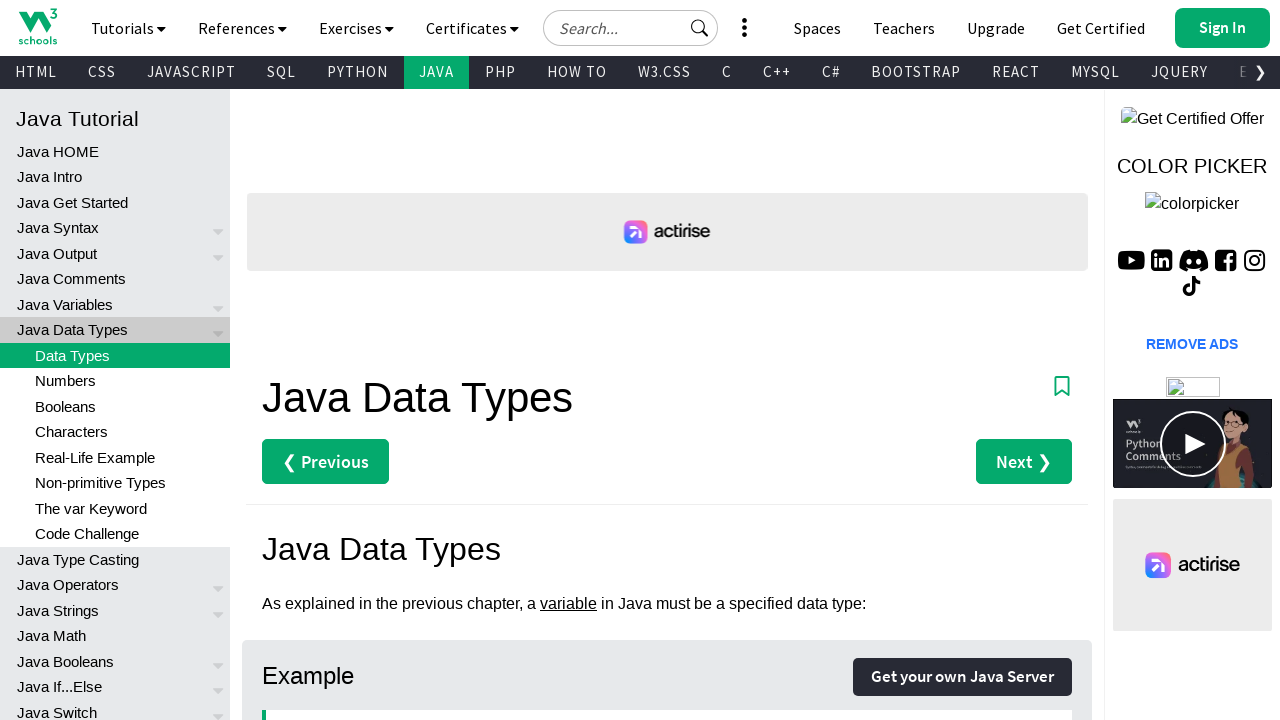

Retrieved 9 rows from data types table
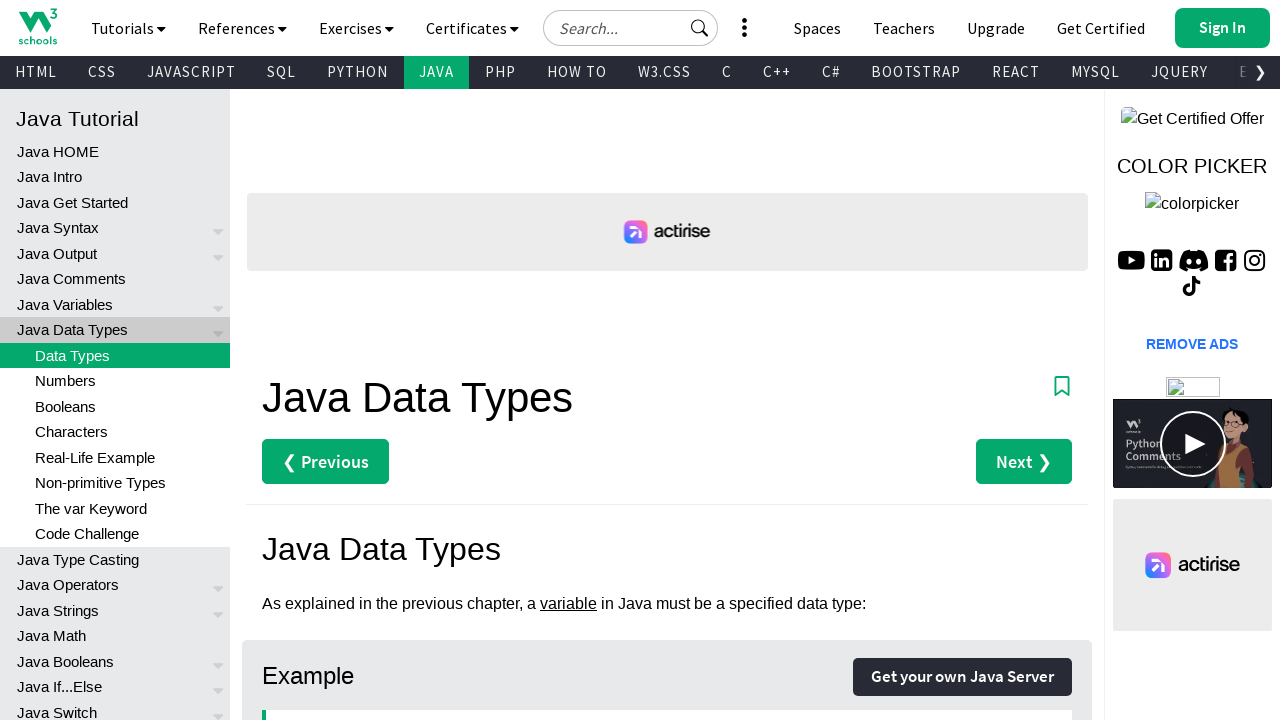

Found 'float' data type in table row 5
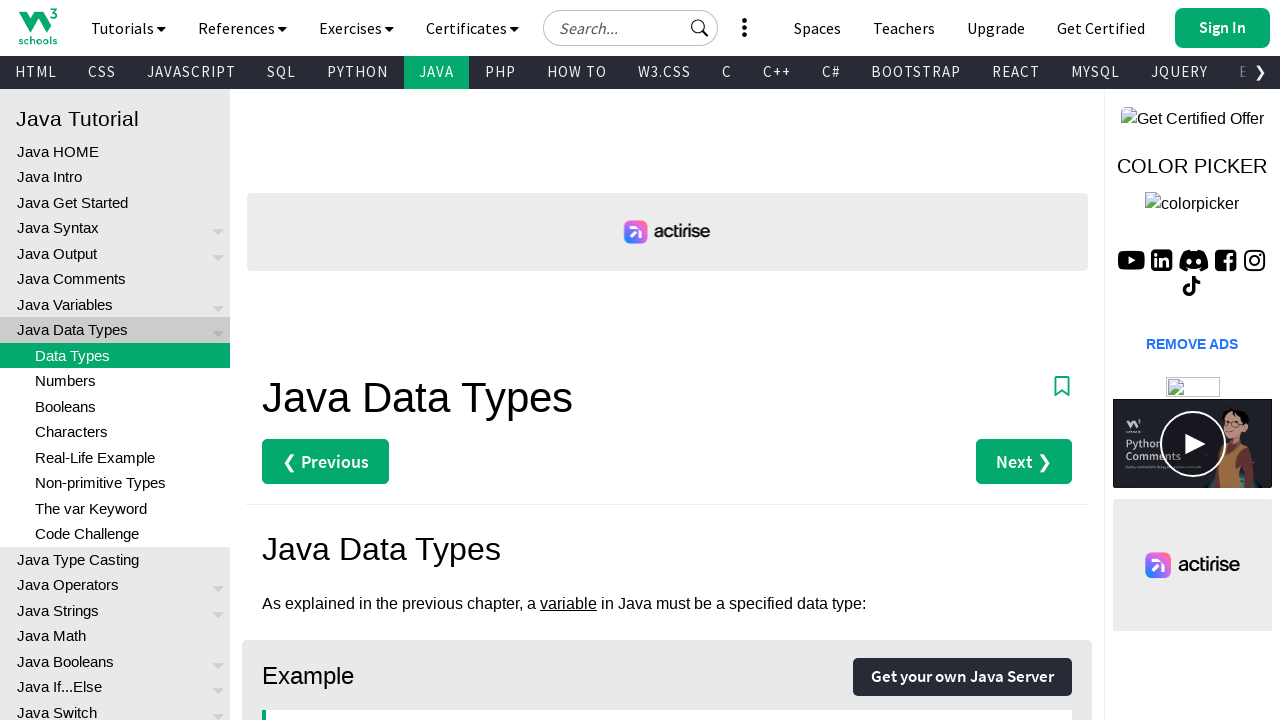

Scrolled down the page by 10000 pixels
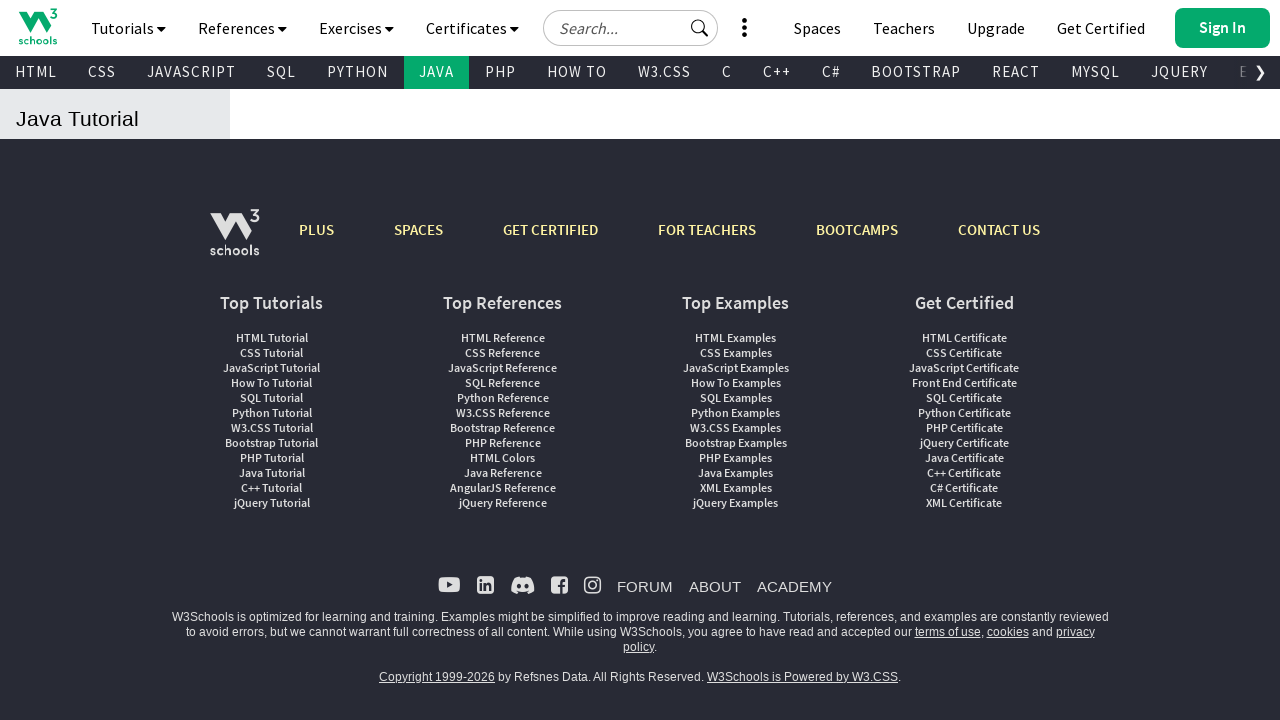

Waited 2000ms for scroll animation to complete
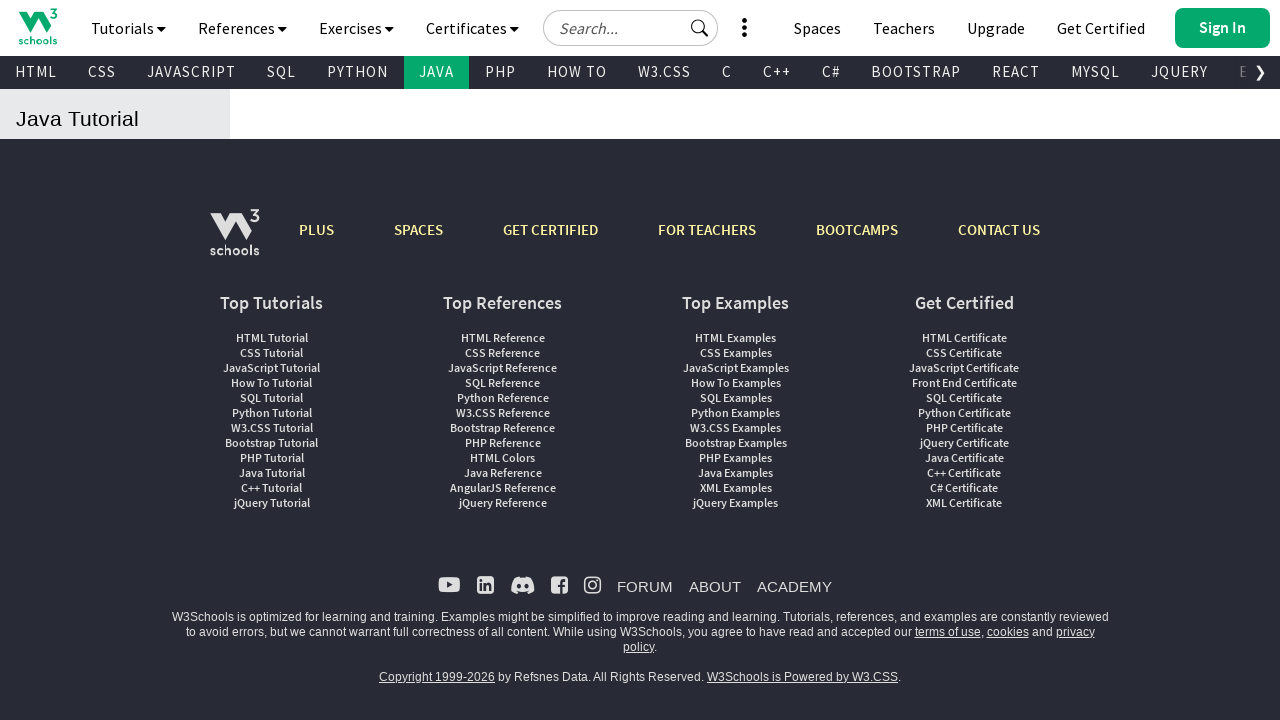

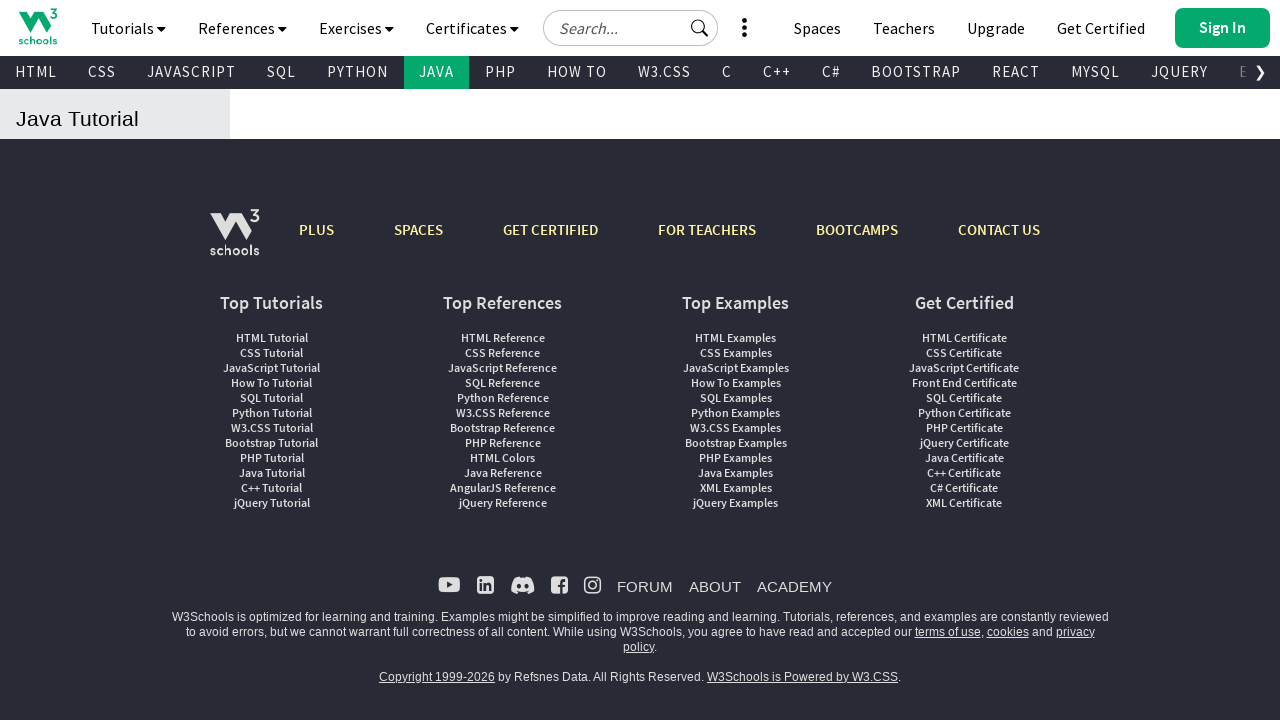